Navigates to a GitHub README page and waits for it to fully load before generating a PDF

Starting URL: https://github.com/mamoe/mirai/blob/dev/README.md

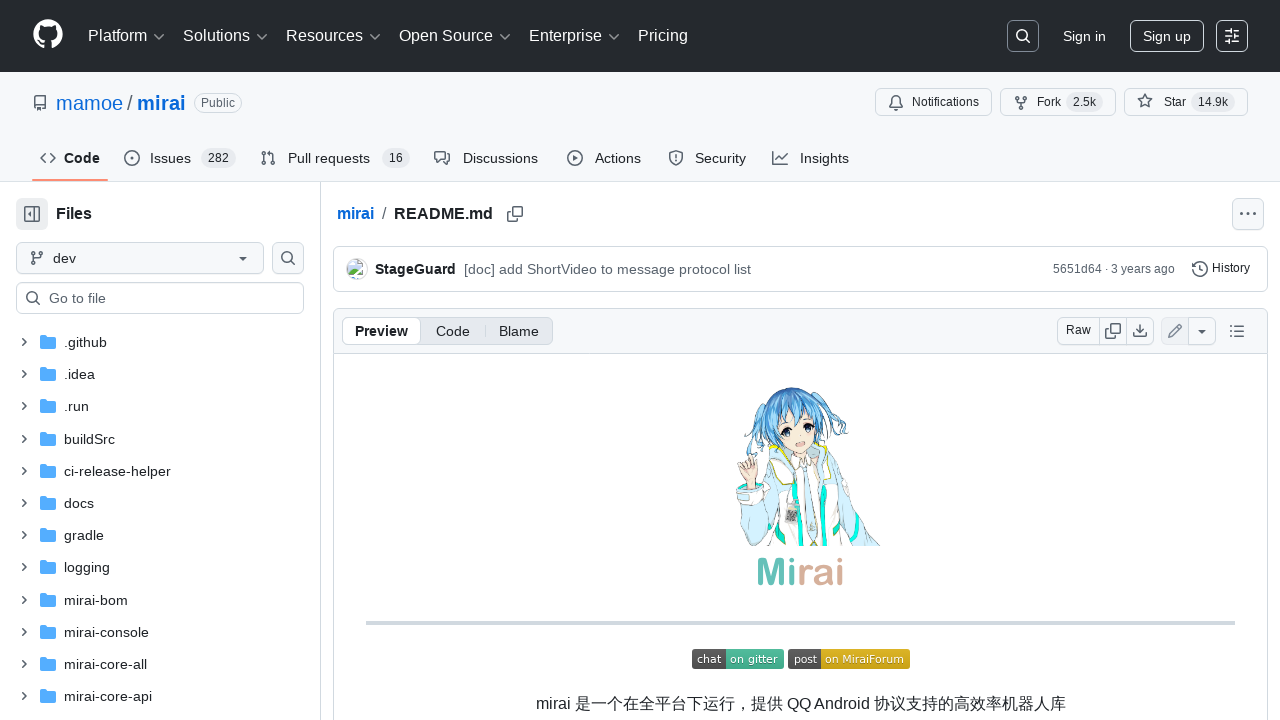

Navigated to GitHub README page at https://github.com/mamoe/mirai/blob/dev/README.md
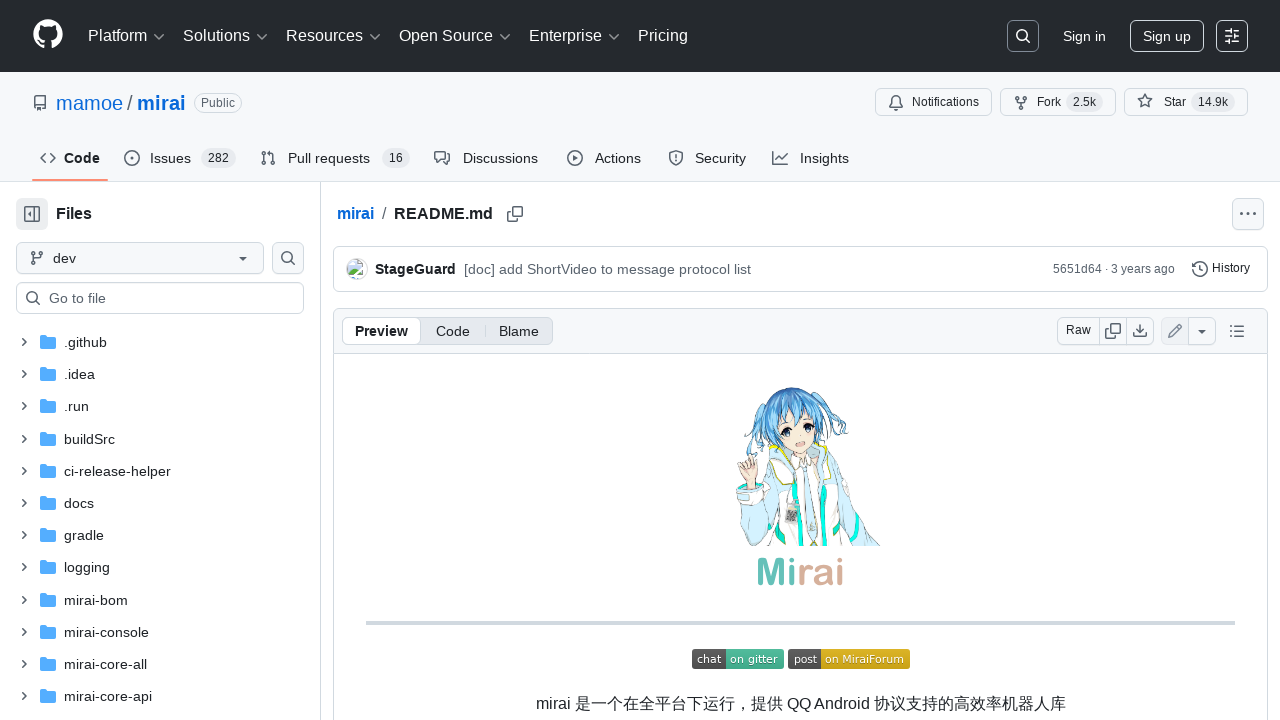

Page fully loaded - networkidle state reached
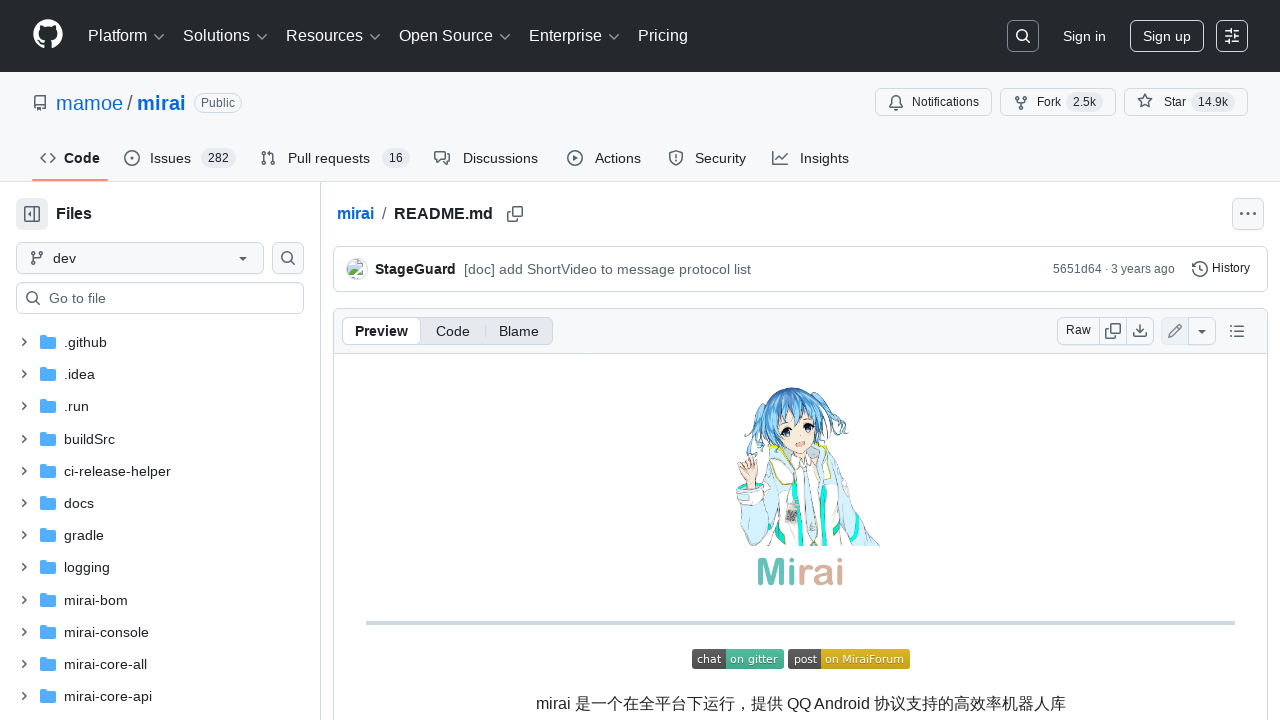

Generated PDF from loaded README page
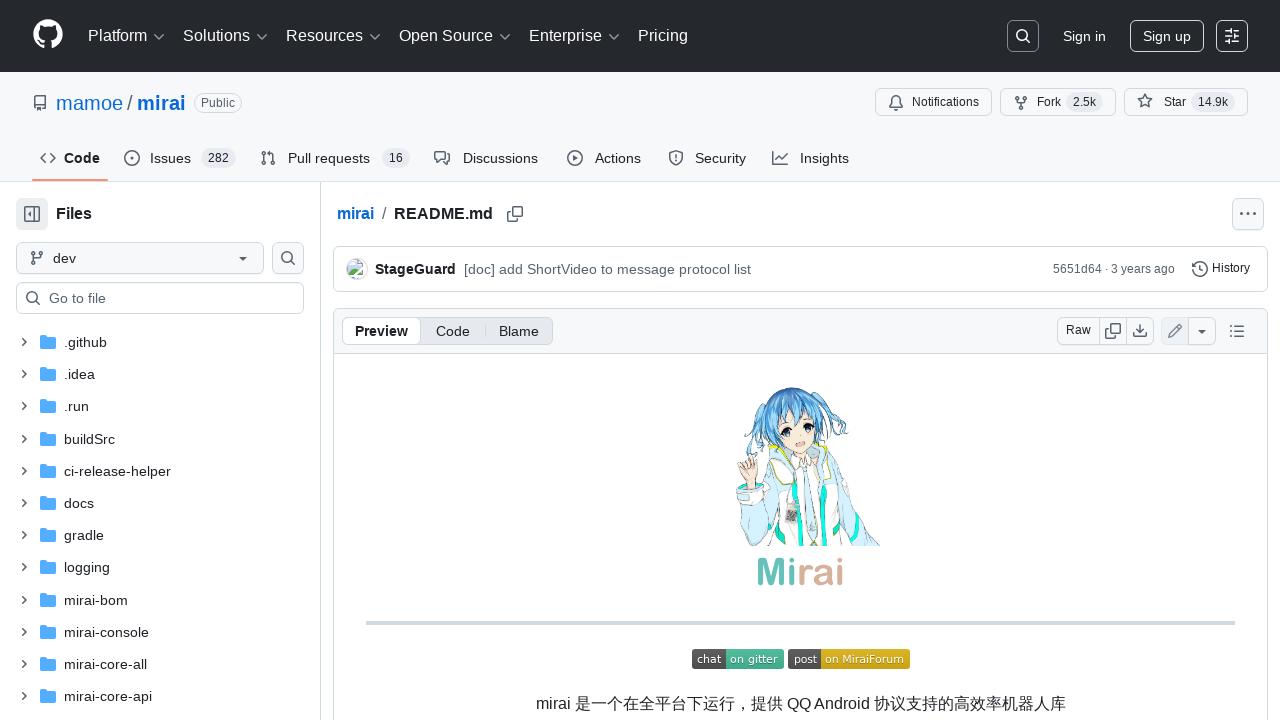

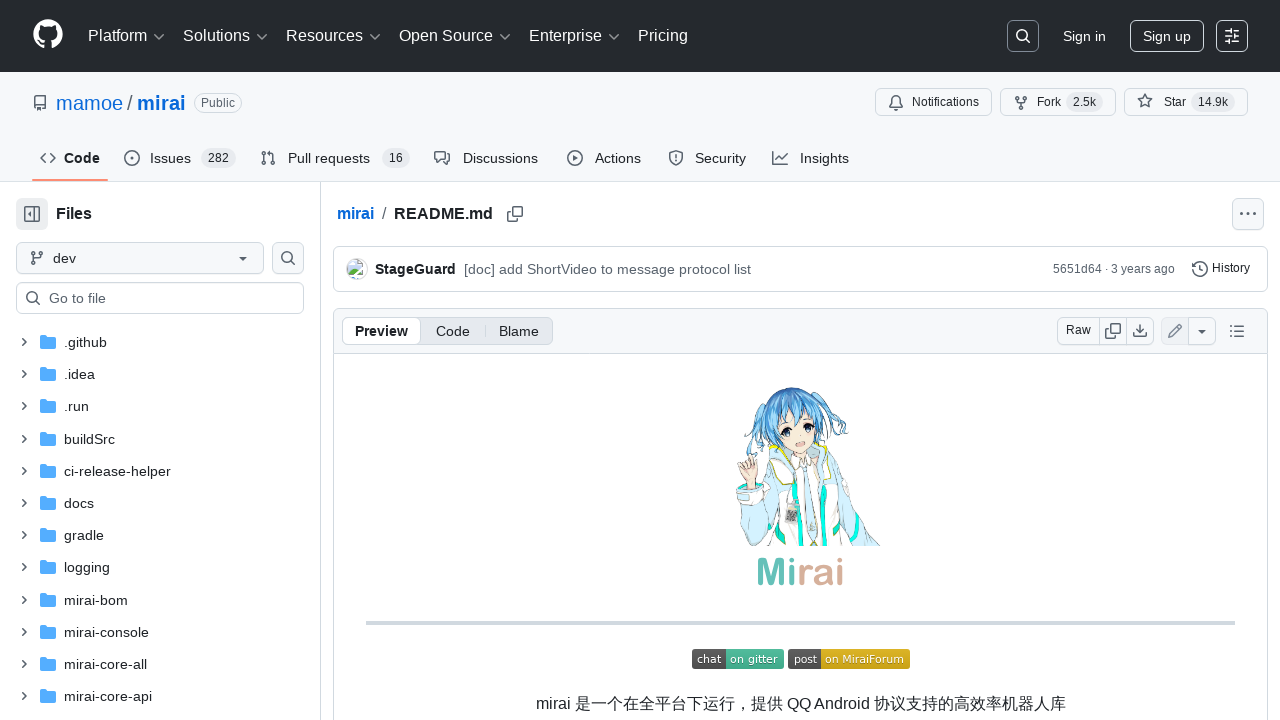